Tests scrolling functionality by navigating to the practice page and scrolling down to the "Powered by CYDEO" element at the bottom of the page using hover/move to element action.

Starting URL: https://practice.cydeo.com/

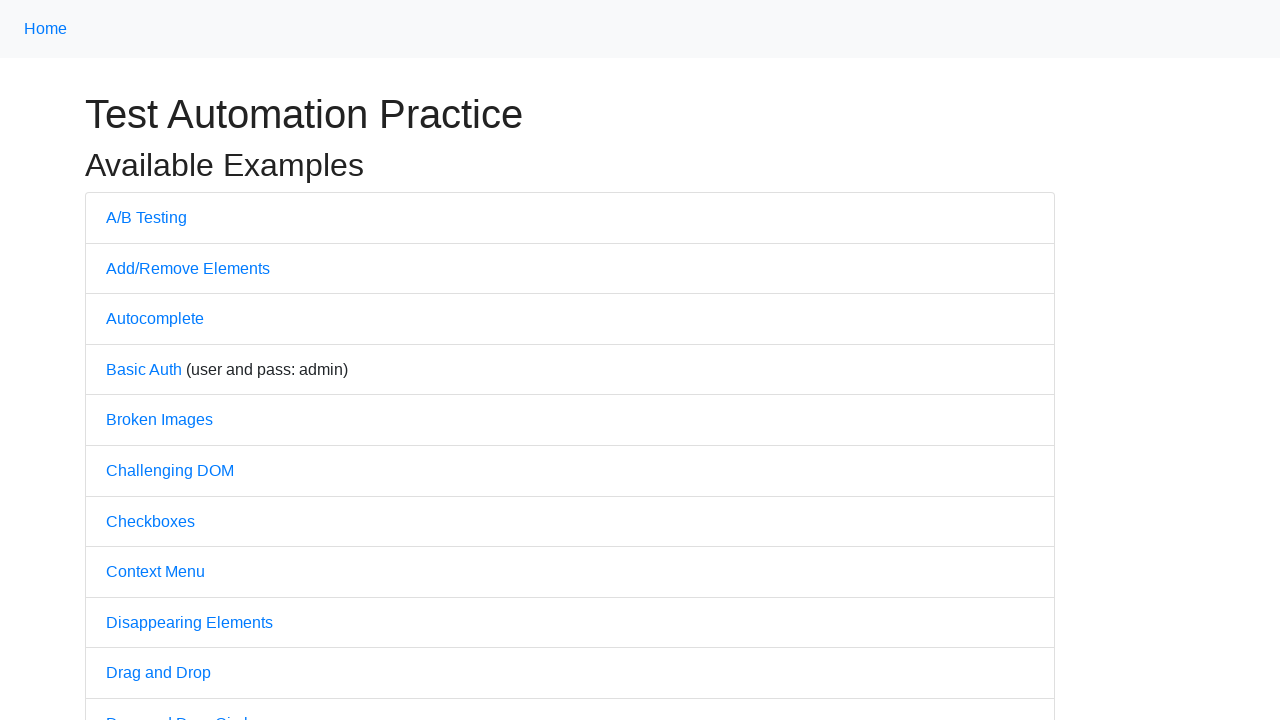

Page loaded - domcontentloaded state reached
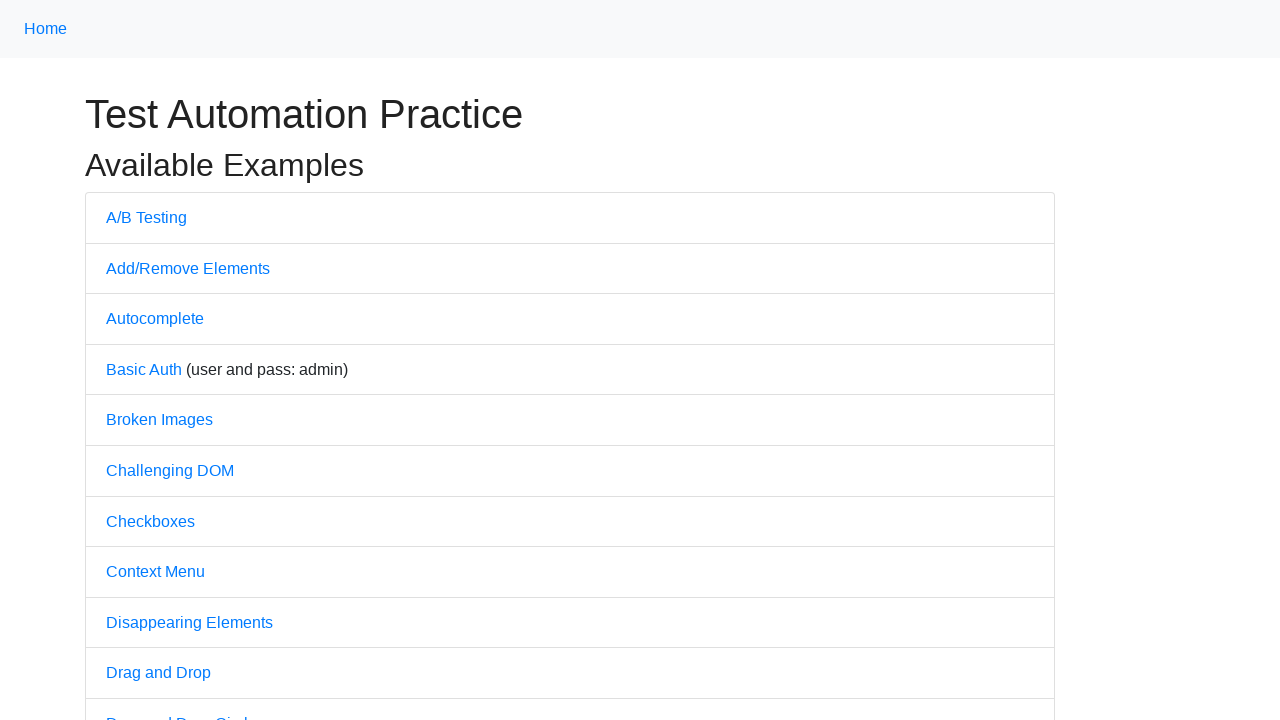

Located CYDEO link element at bottom of page
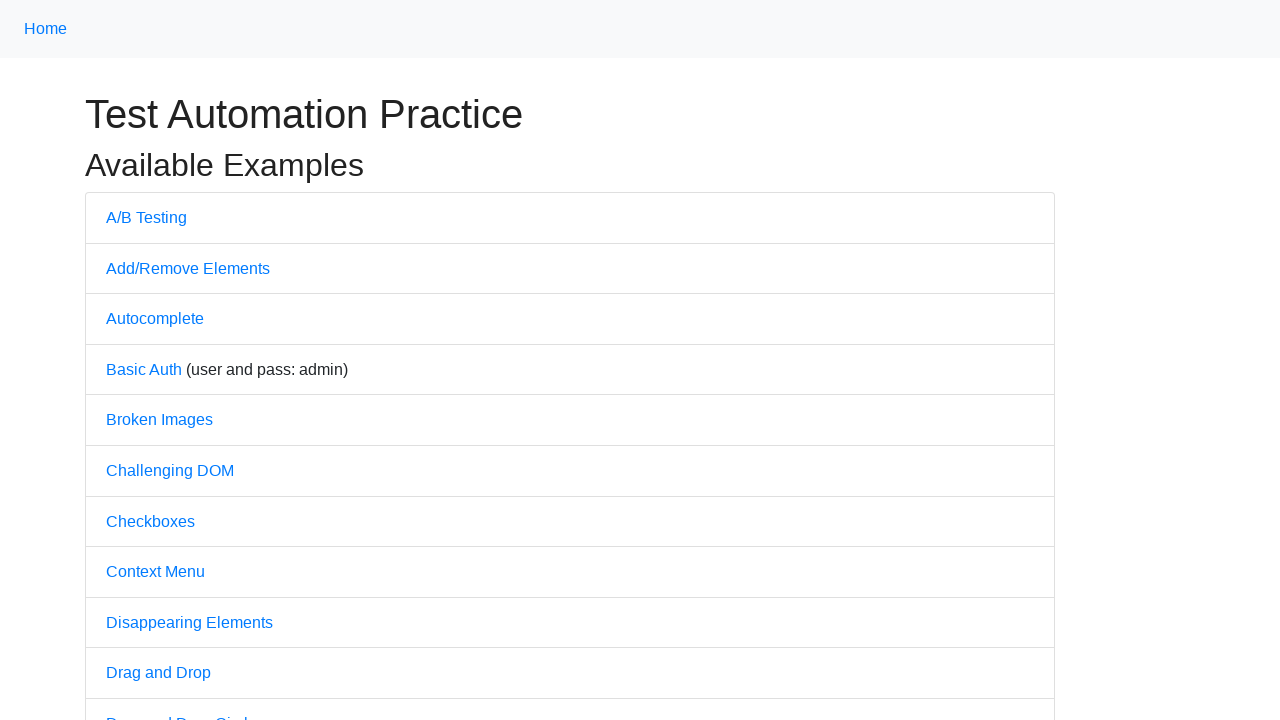

Scrolled down to bring CYDEO link into view
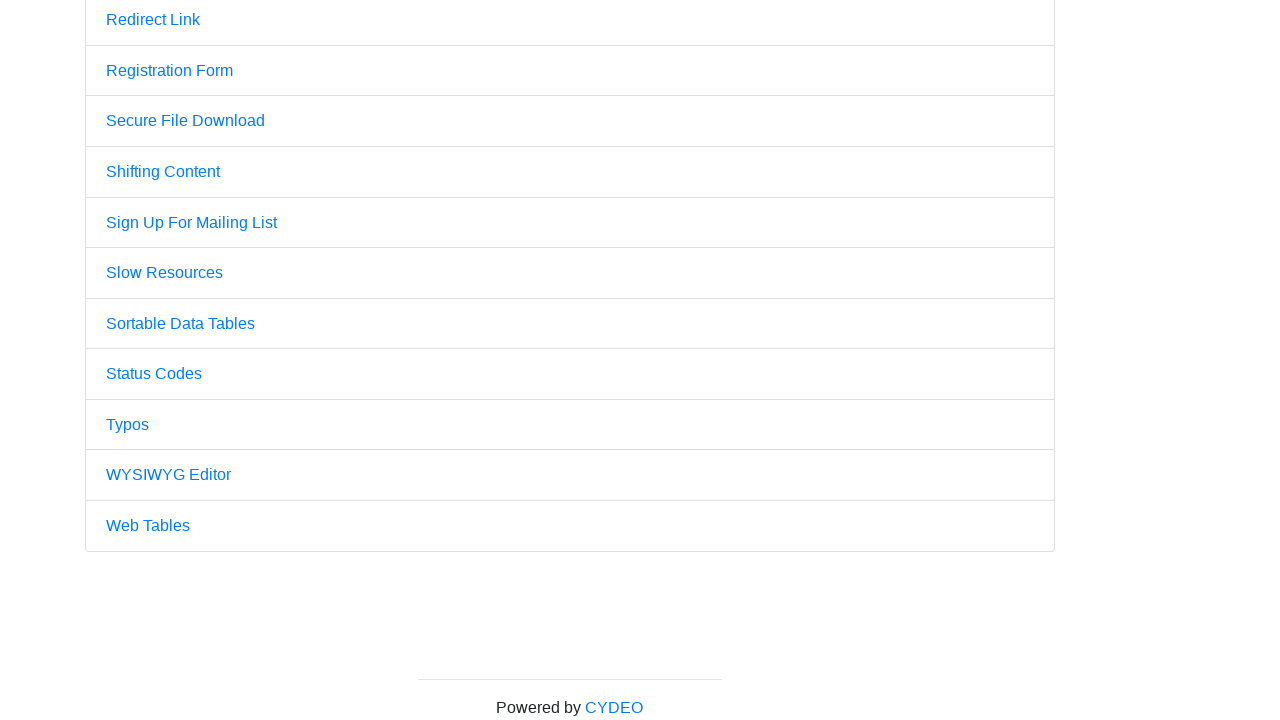

Hovered over CYDEO link to ensure visibility at (614, 707) on xpath=//a[text()='CYDEO']
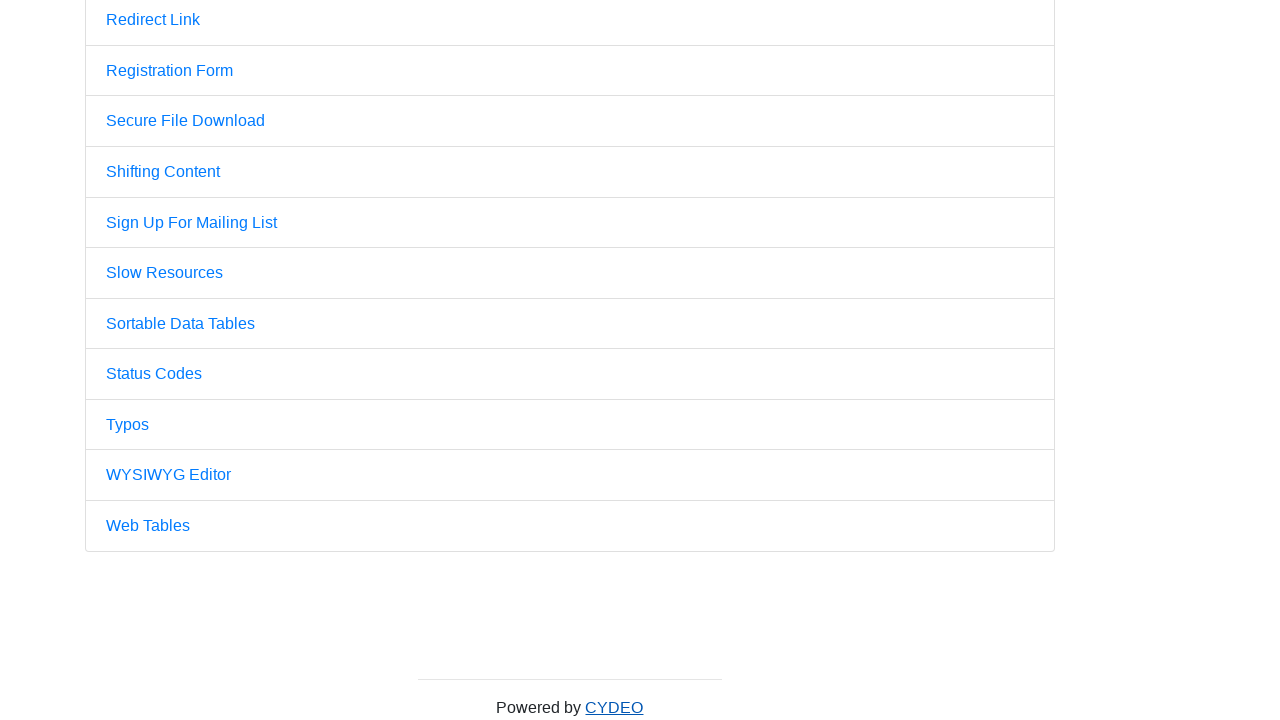

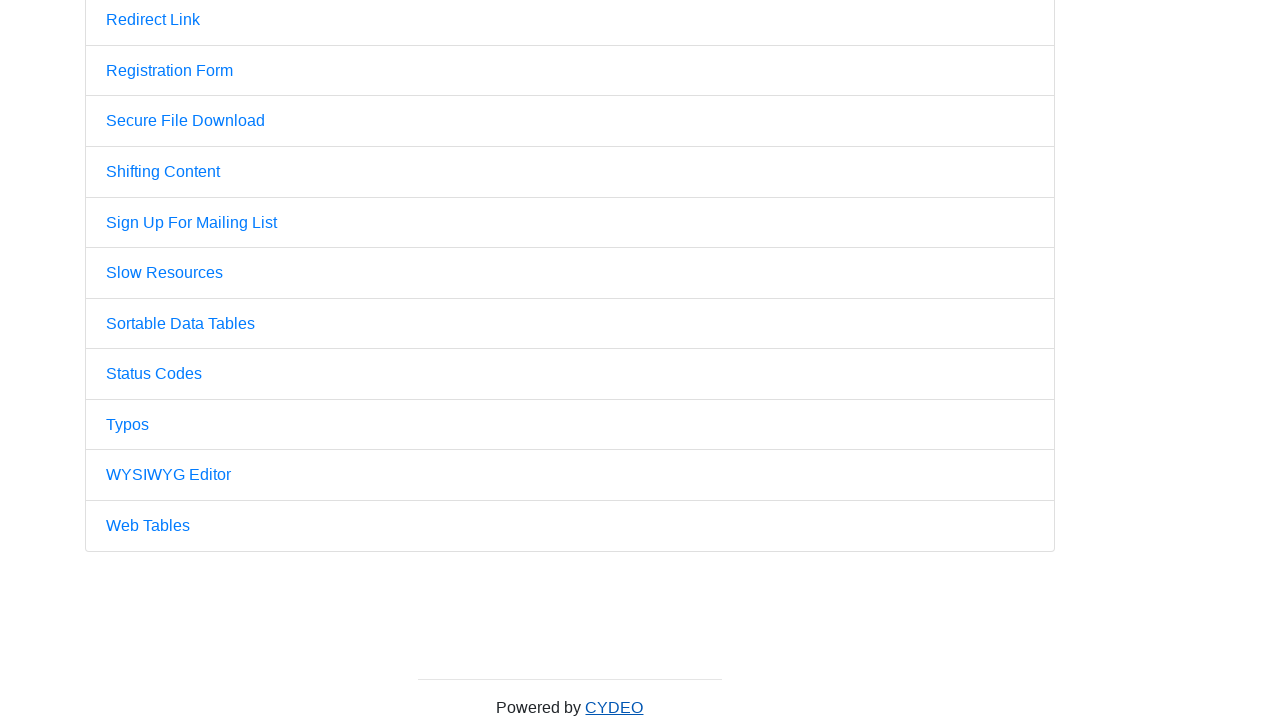